Tests radio button functionality by clicking the Hockey radio button and verifying it becomes selected

Starting URL: https://practice.cydeo.com/radio_buttons

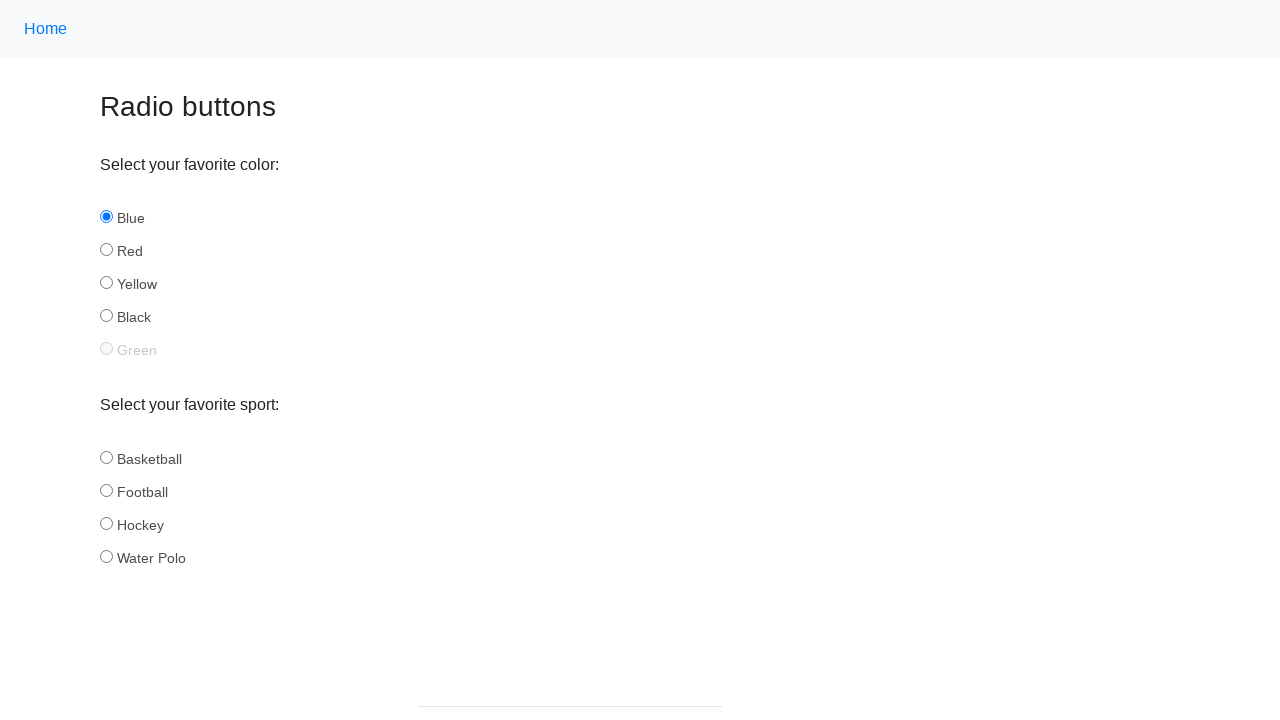

Clicked the Hockey radio button at (106, 217) on input#blue
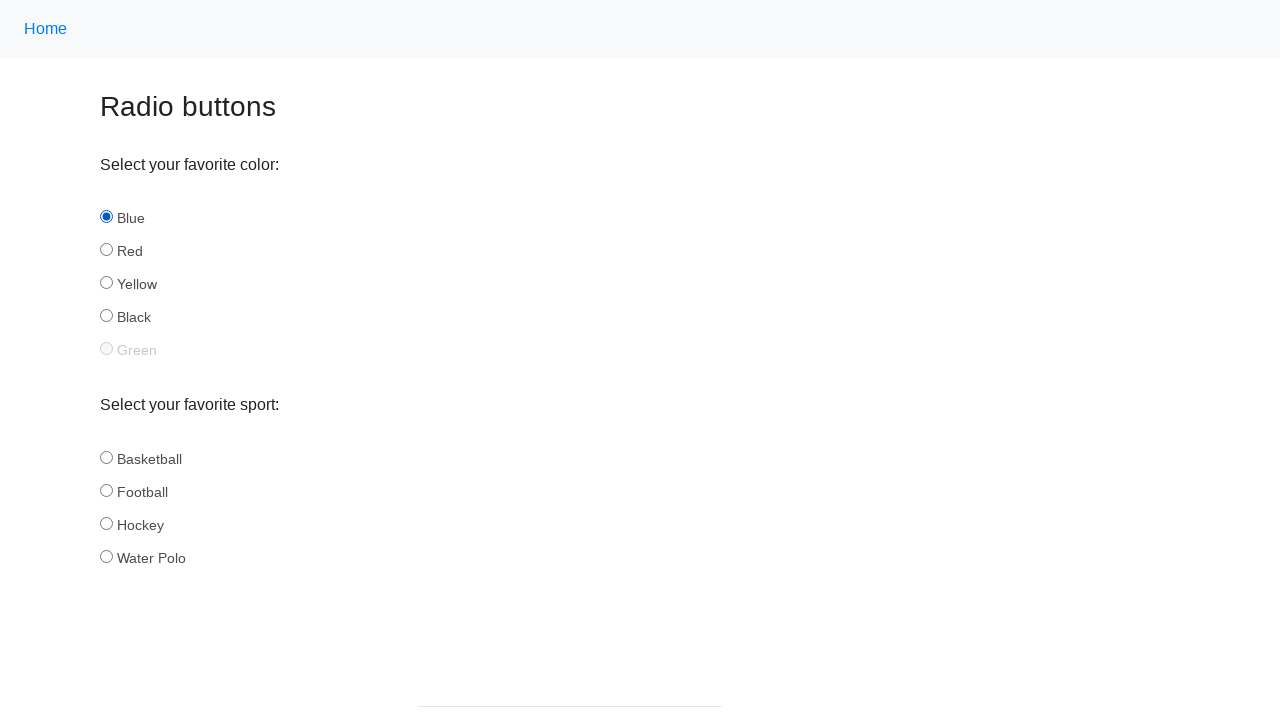

Located the Hockey radio button element
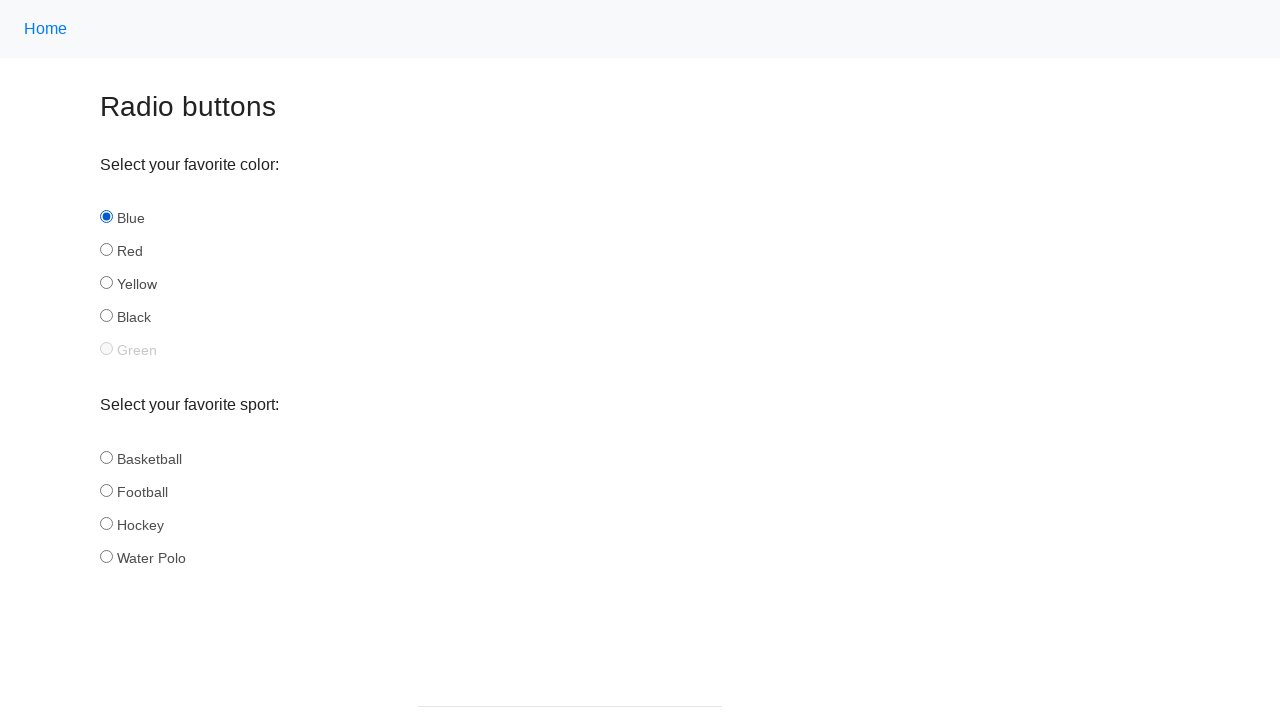

Verified that Hockey radio button is selected
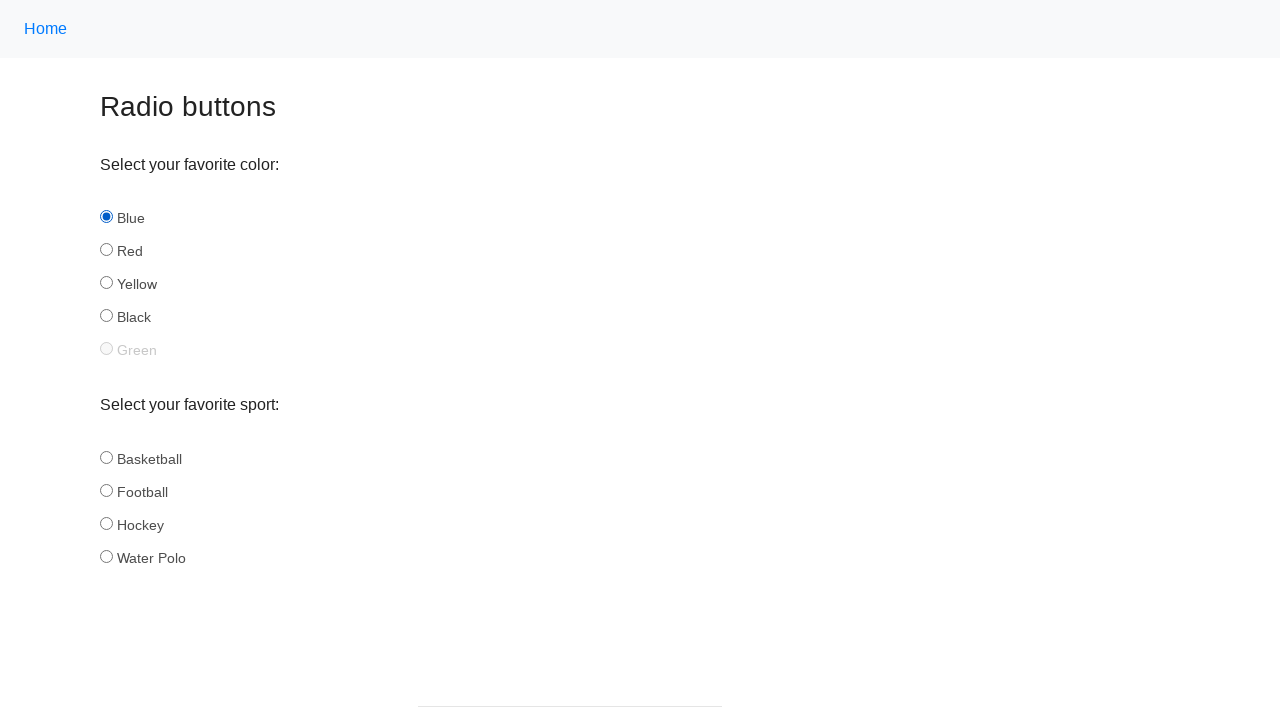

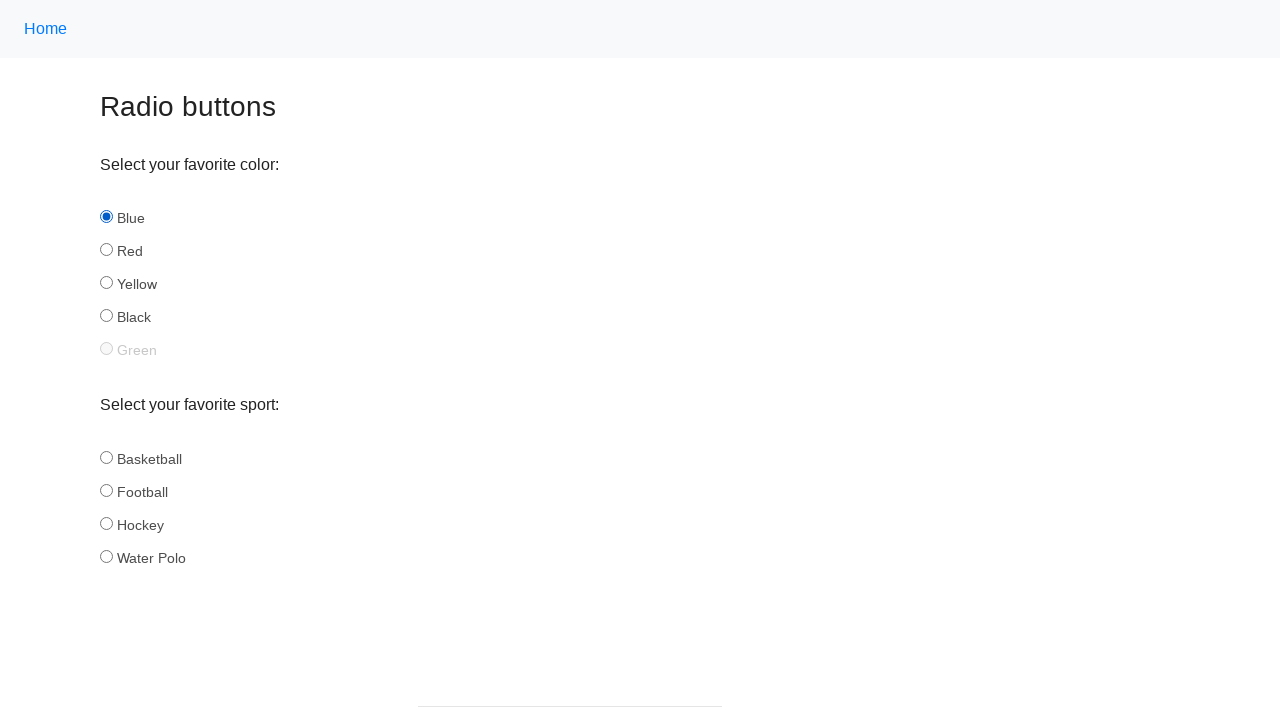